Tests checkbox functionality by checking and unchecking a checkbox, verifying its state, and counting total checkboxes on the page

Starting URL: https://rahulshettyacademy.com/AutomationPractice/

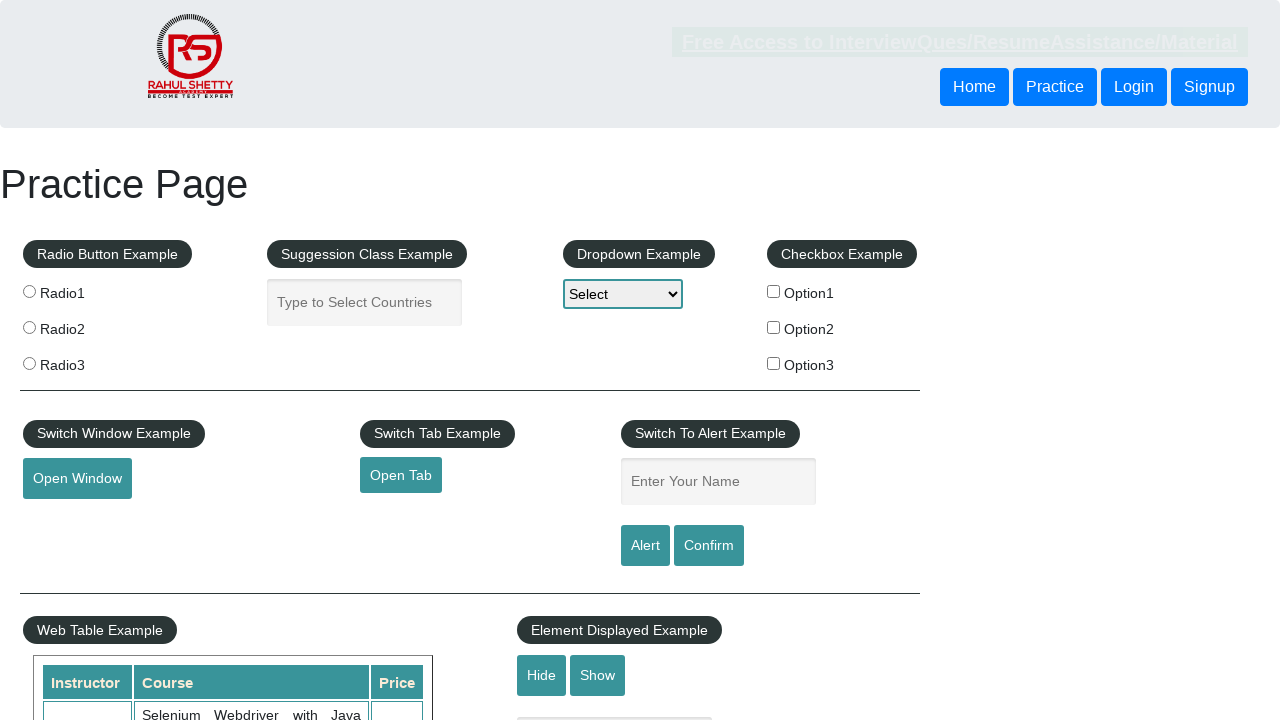

Verified that checkbox 'checkBoxOption1' is initially unchecked
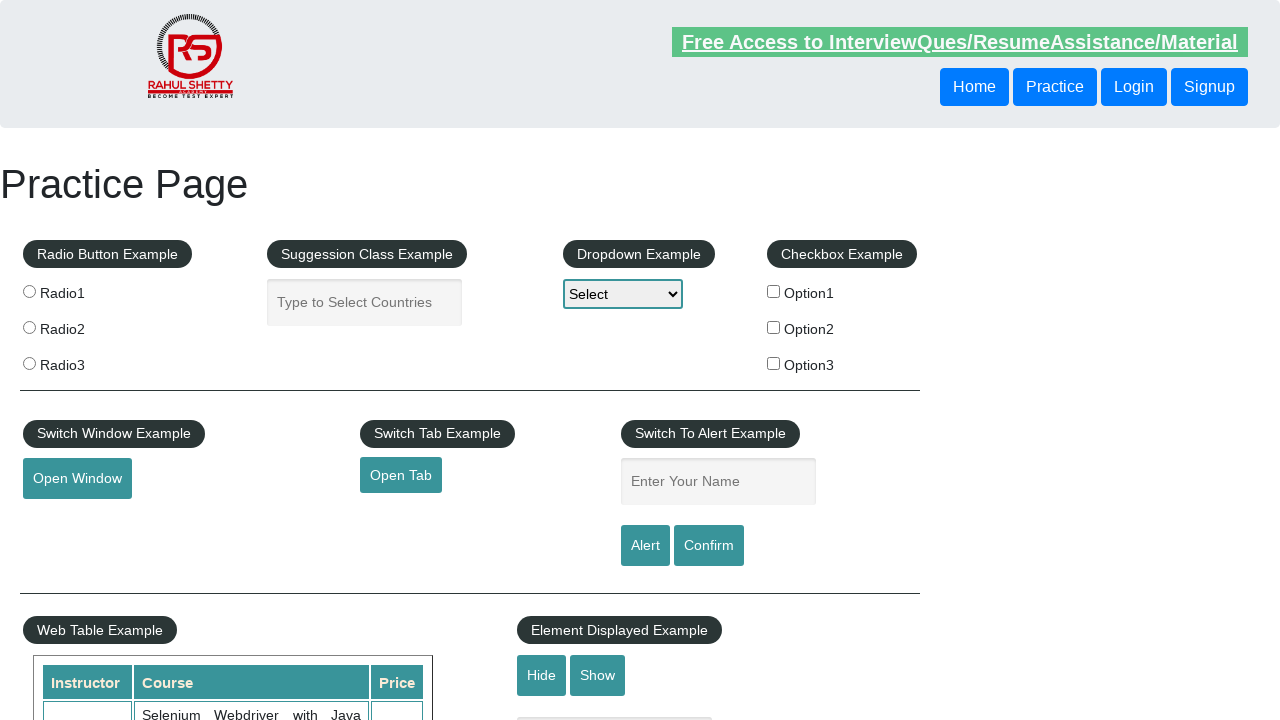

Clicked checkbox 'checkBoxOption1' to check it at (774, 291) on input[id='checkBoxOption1']
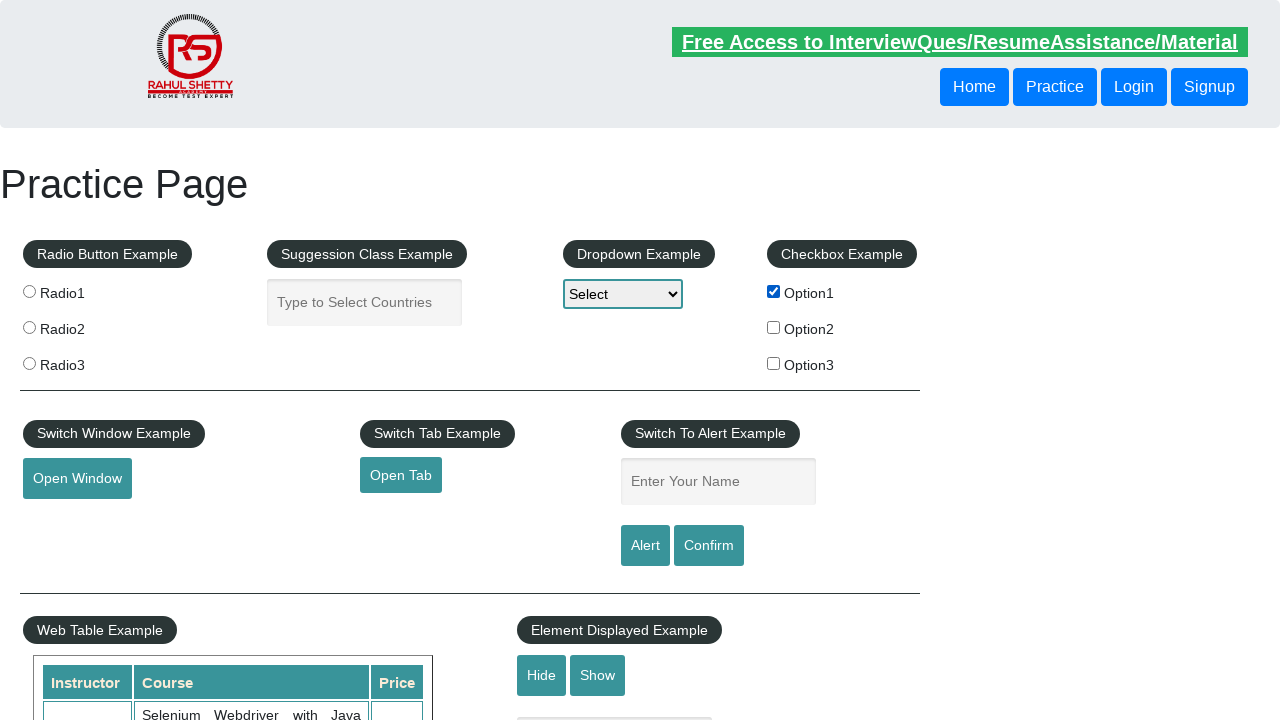

Verified that checkbox 'checkBoxOption1' is now checked
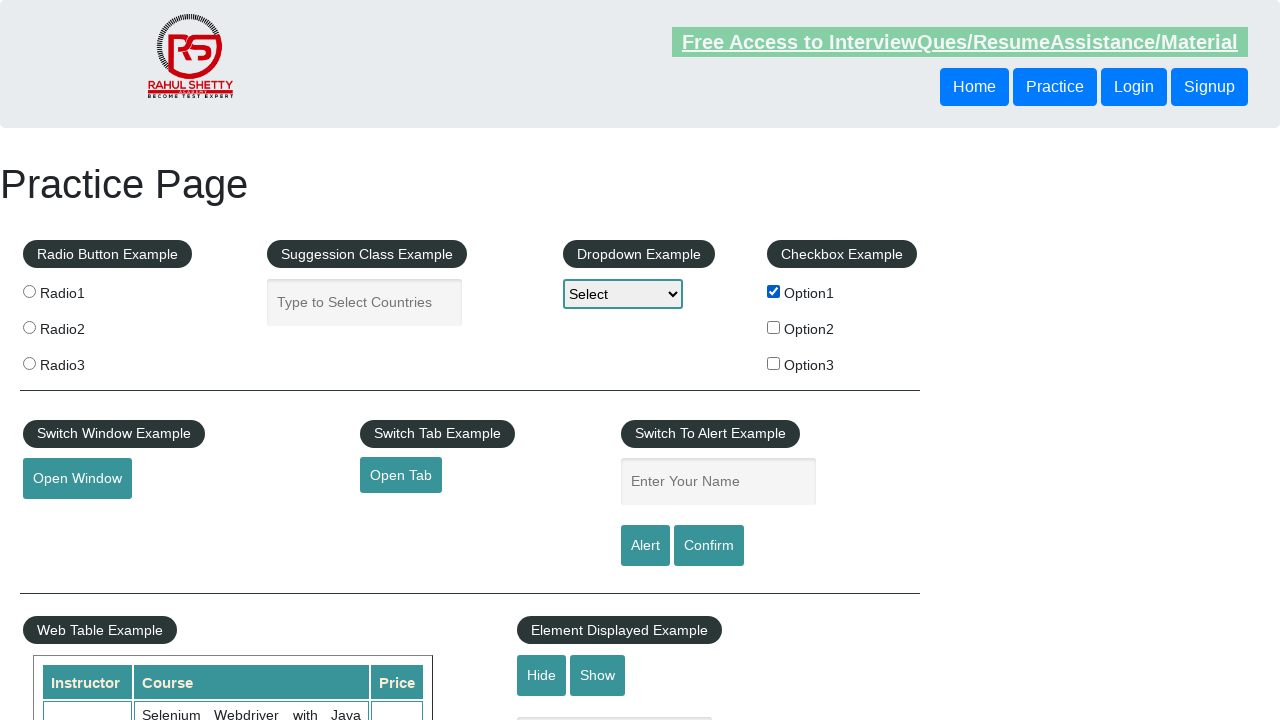

Clicked checkbox 'checkBoxOption1' to uncheck it at (774, 291) on input[id='checkBoxOption1']
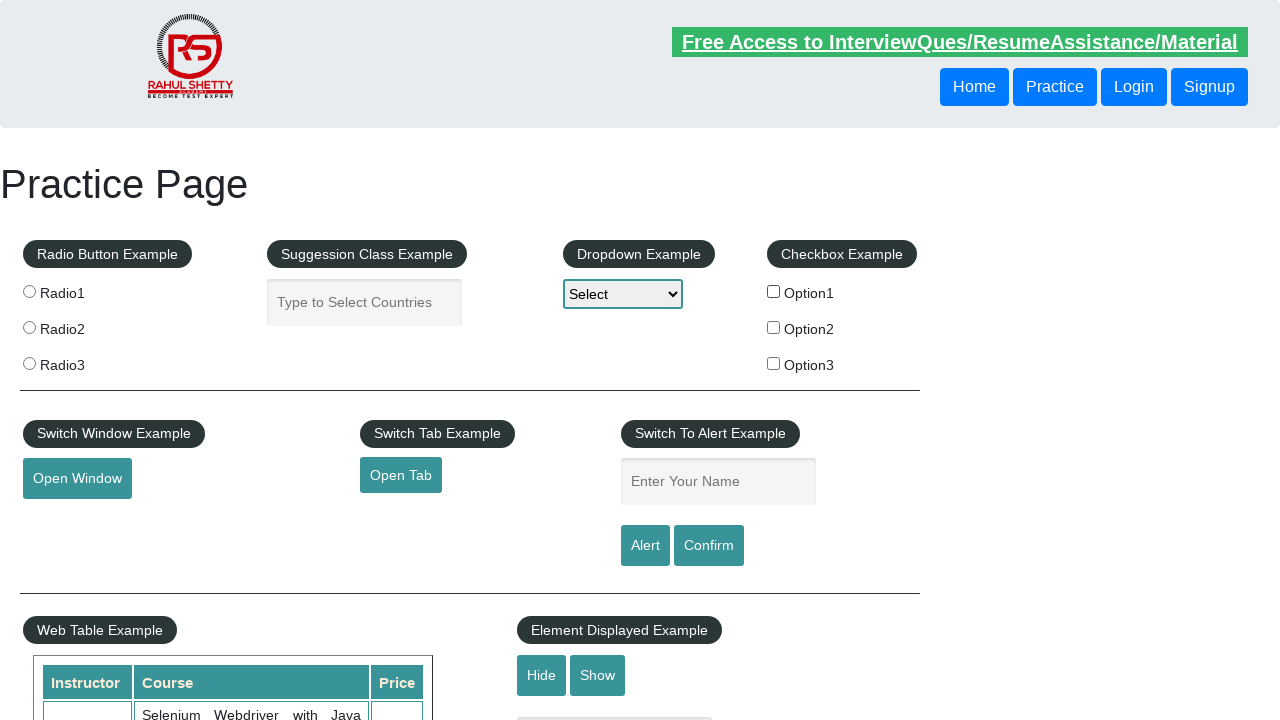

Verified that checkbox 'checkBoxOption1' is unchecked again
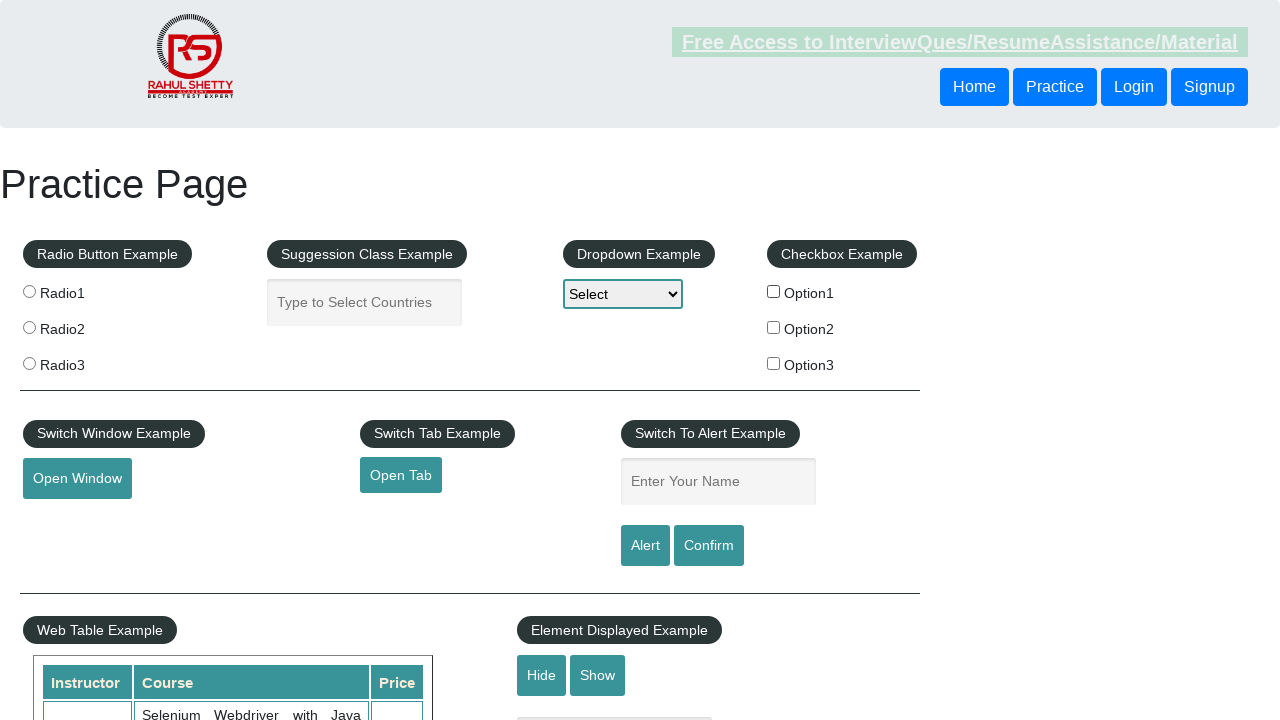

Counted total number of checkboxes on the page
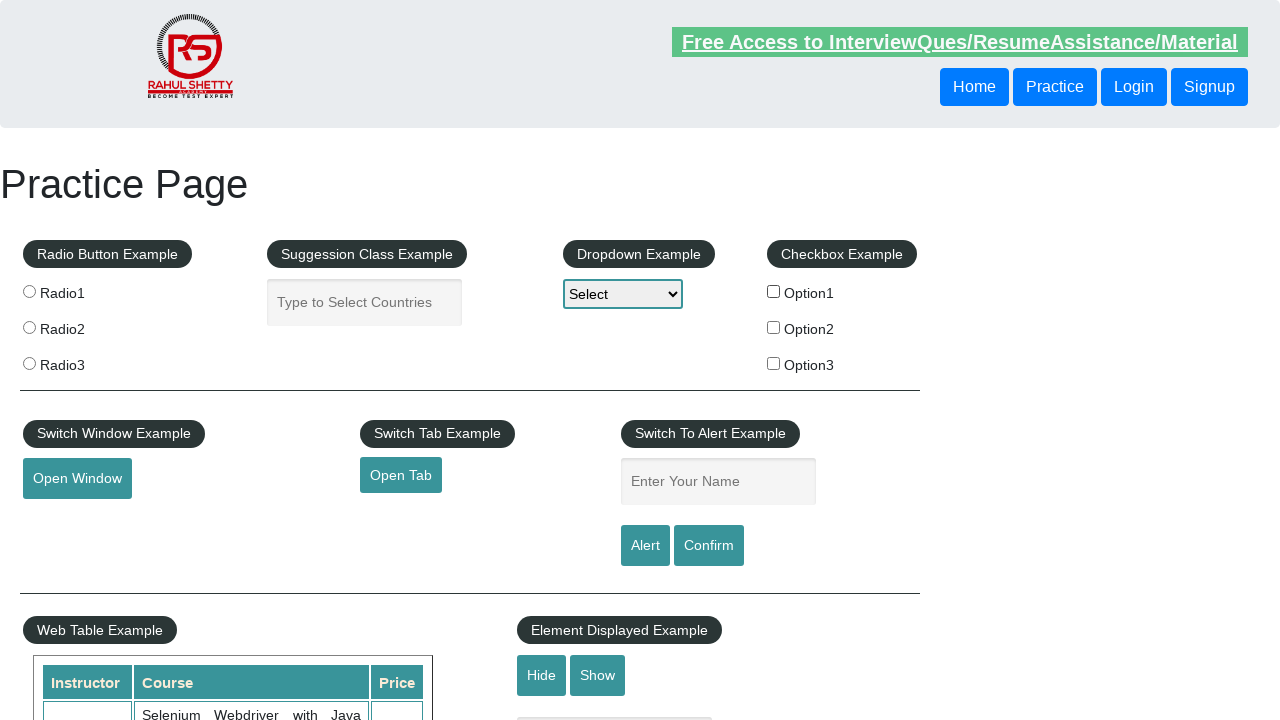

Verified that total checkbox count equals 3
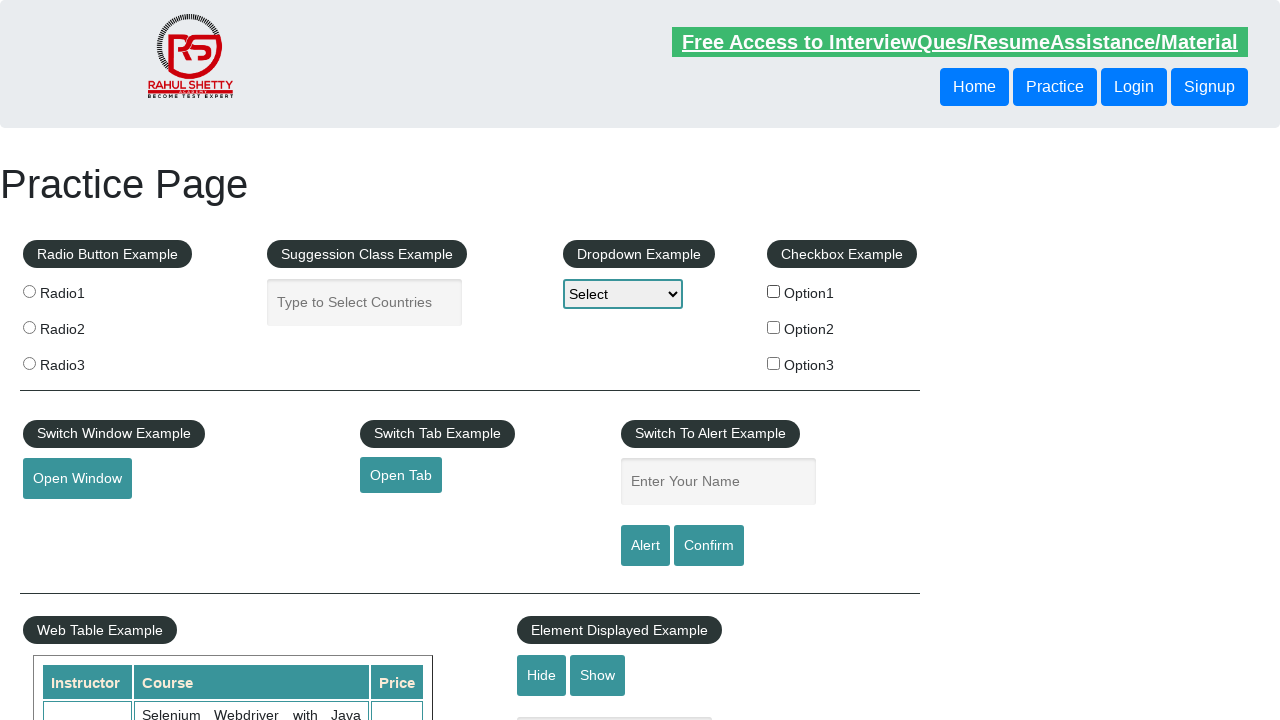

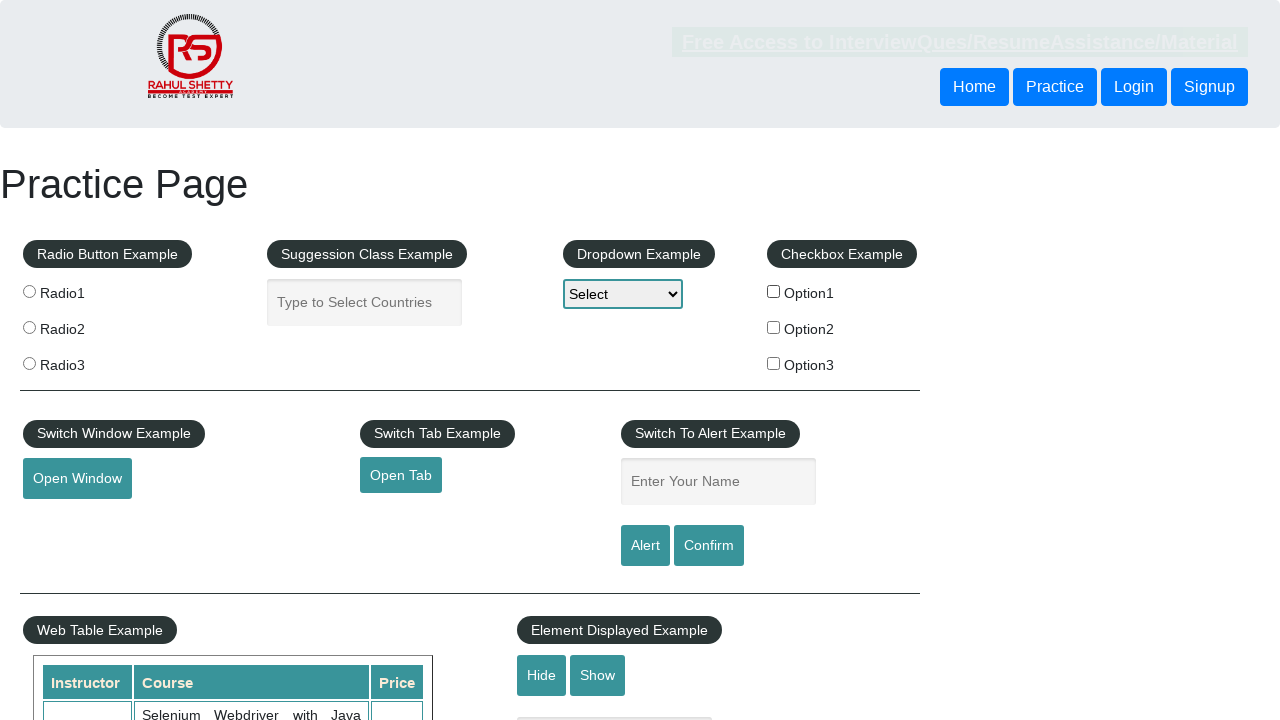